Navigates to a timezone detection website to verify the page loads and displays timezone information. Note: The original script tests Chrome DevTools timezone override functionality, which in Playwright would require context-level timezone configuration at creation time.

Starting URL: https://whatismytimezone.com/

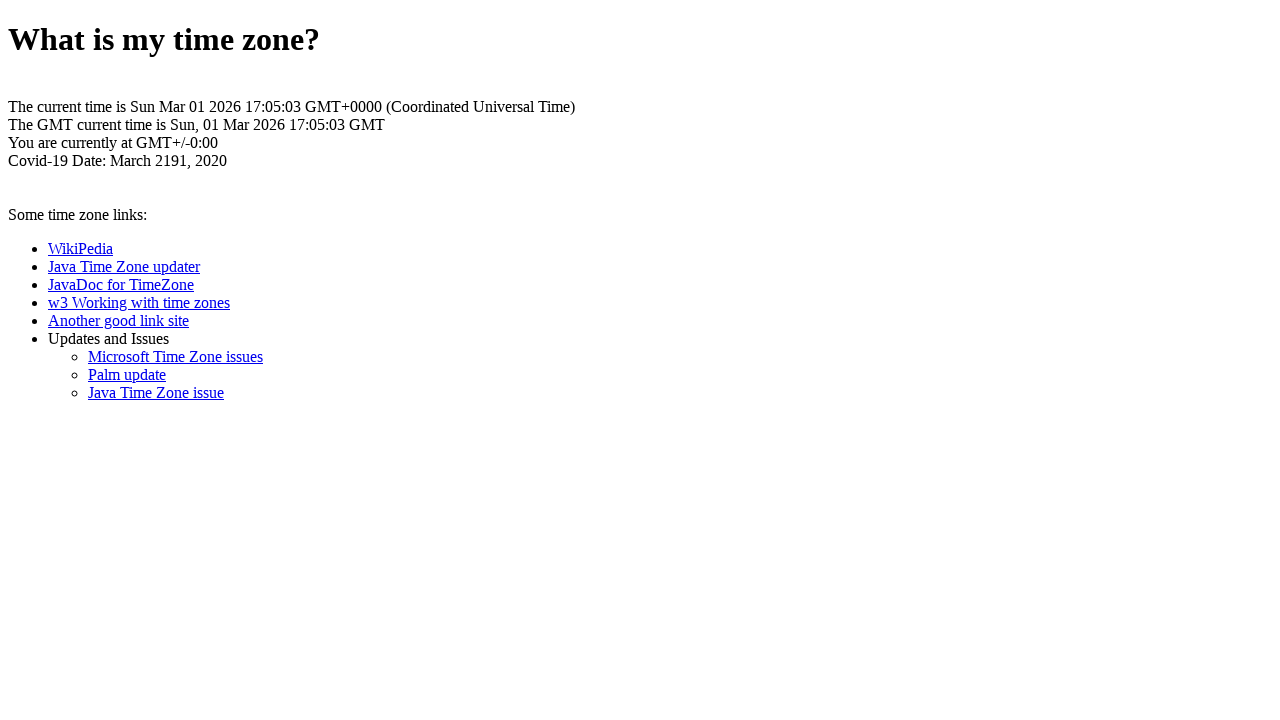

Waited for page to fully load with networkidle state
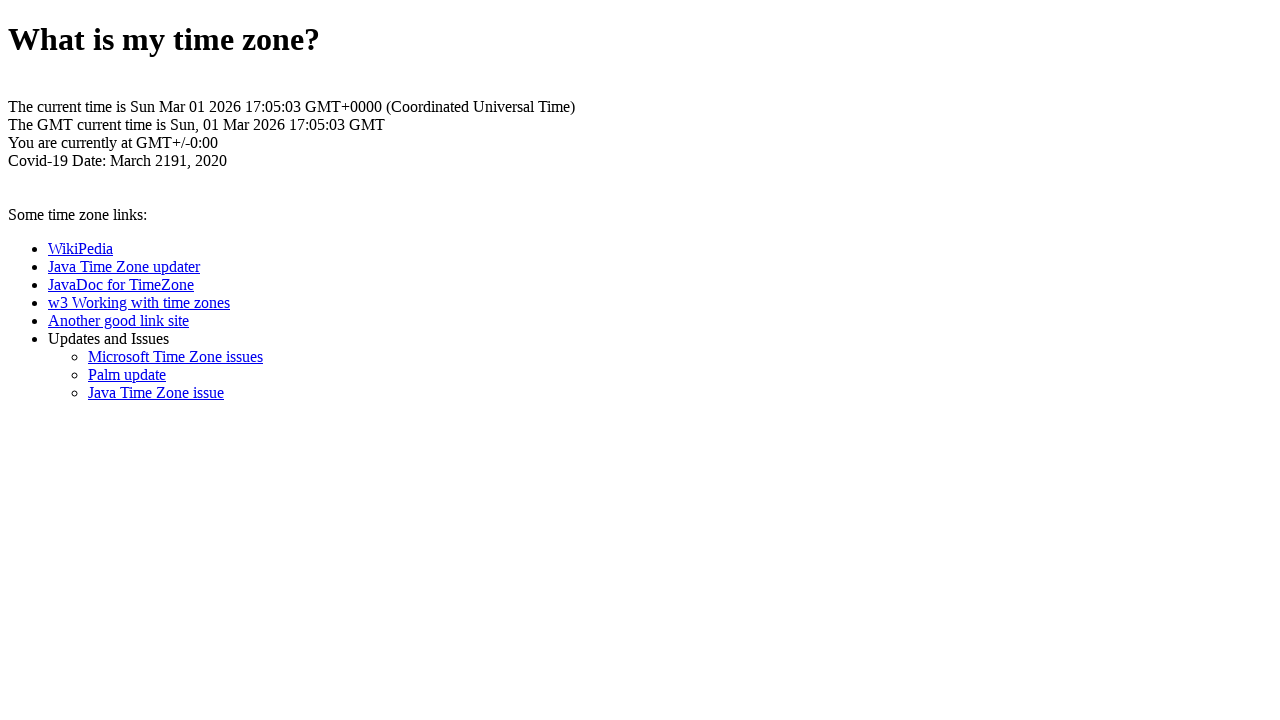

Confirmed body element is visible on timezone detection page
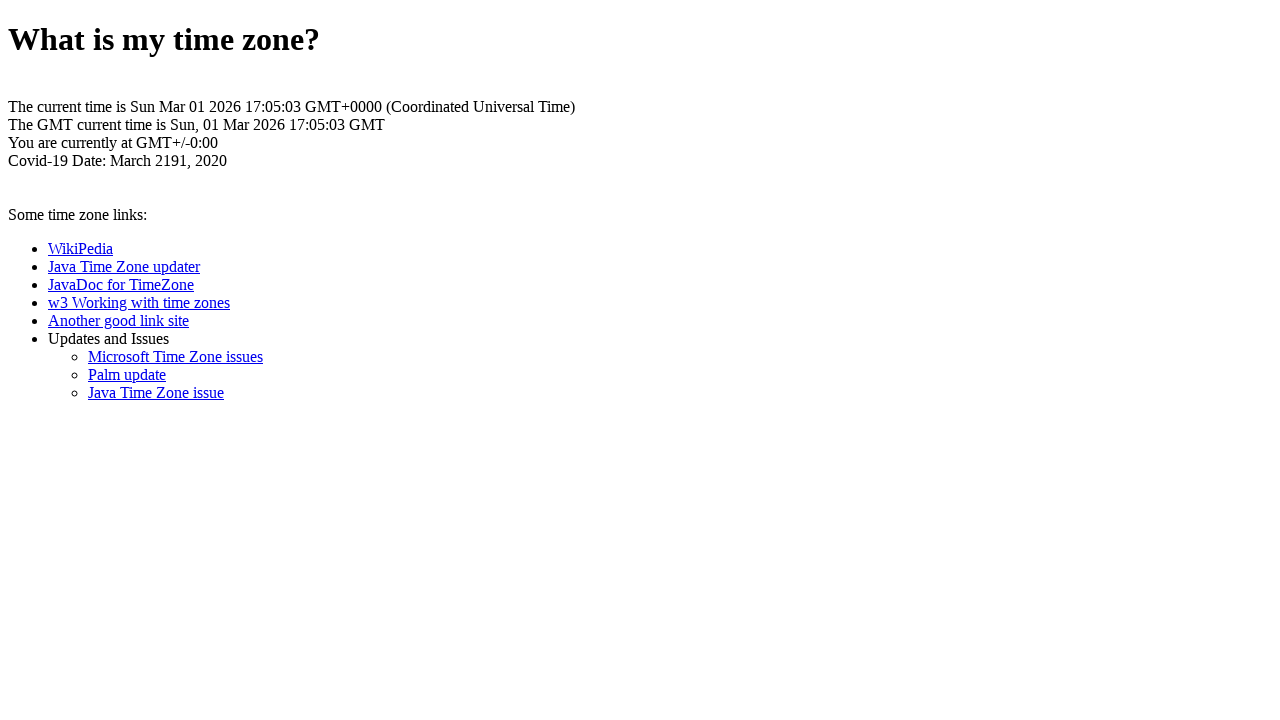

Reloaded the page to verify timezone information persists
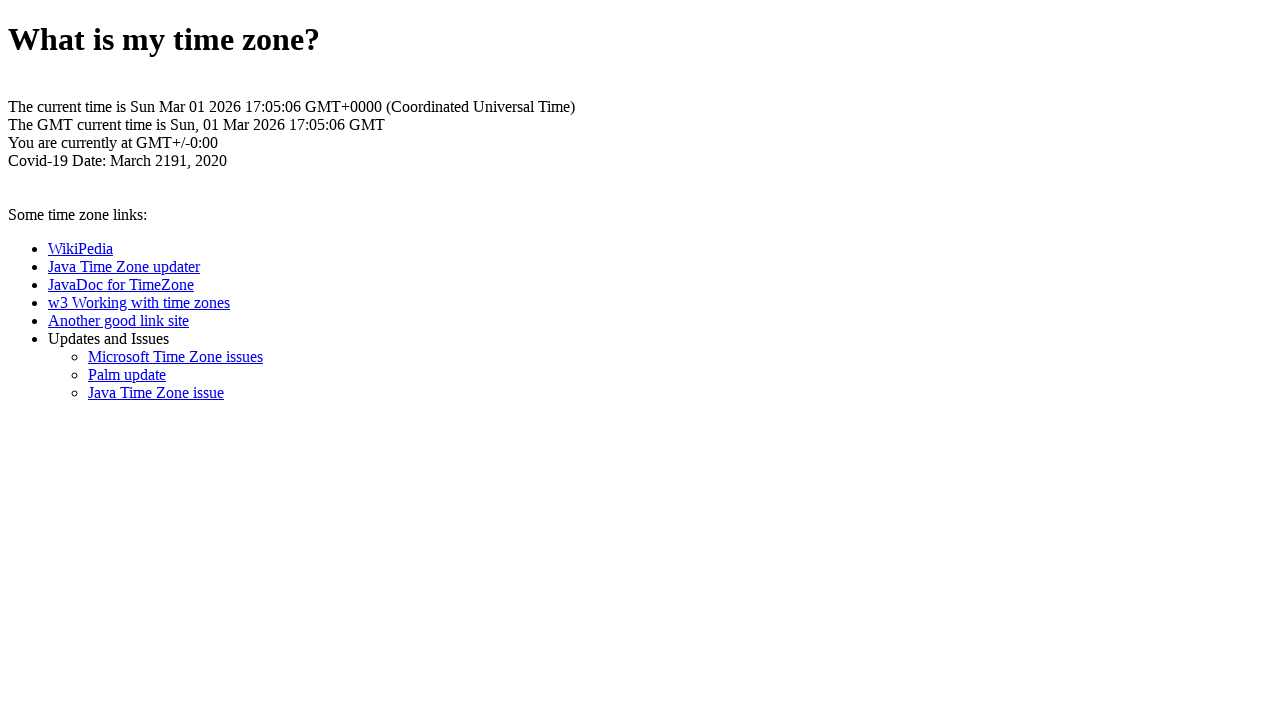

Waited for page to fully load again after reload with networkidle state
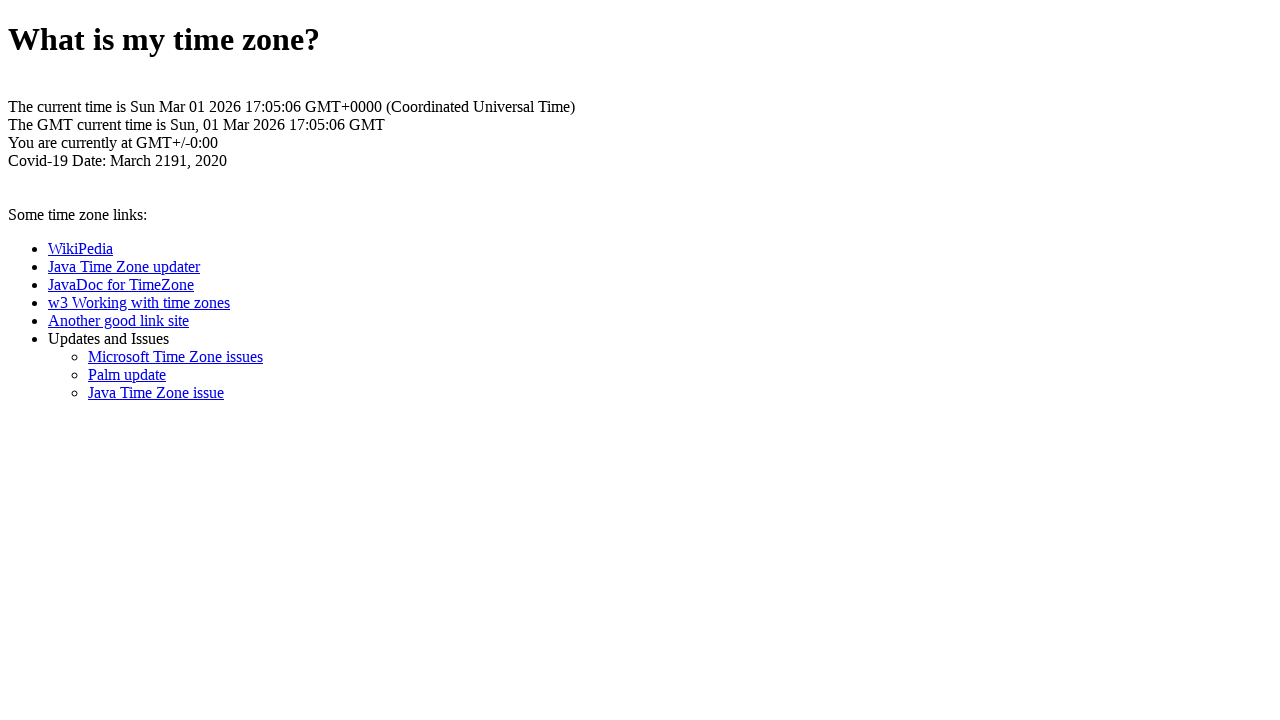

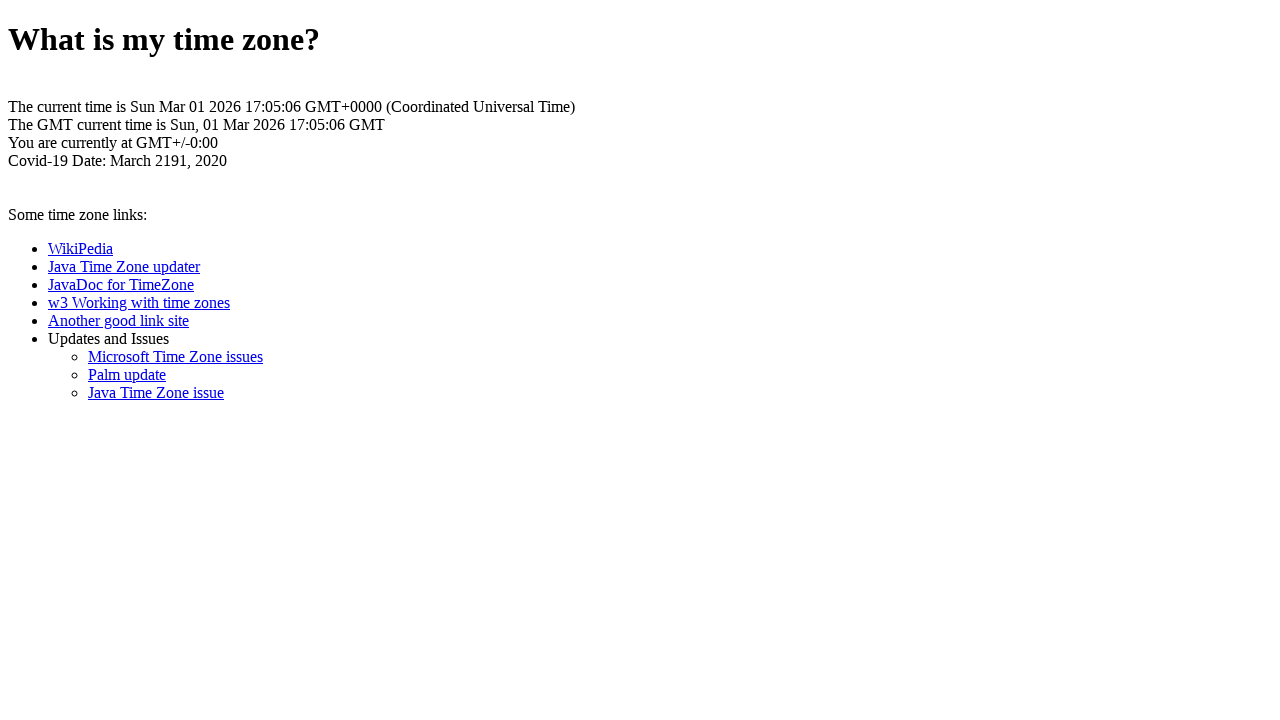